Tests window handling functionality by opening a new window, verifying content in both windows, and switching between them

Starting URL: https://the-internet.herokuapp.com/windows

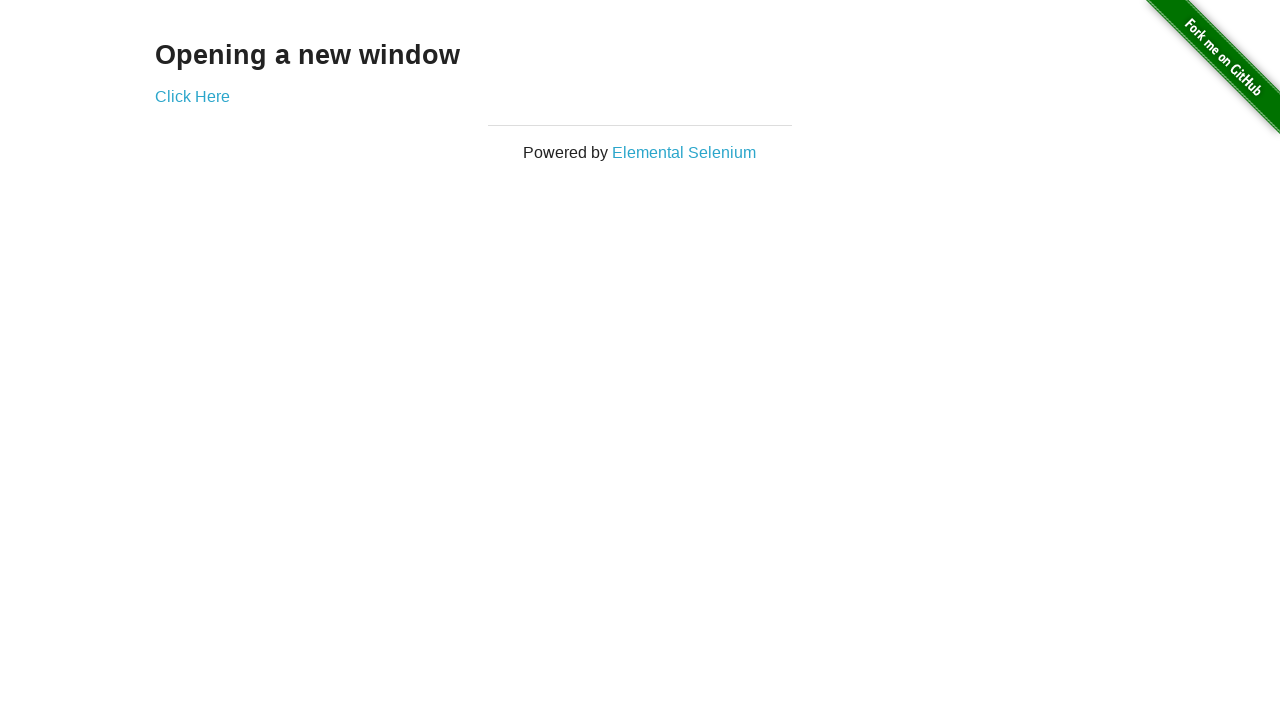

Stored main page reference
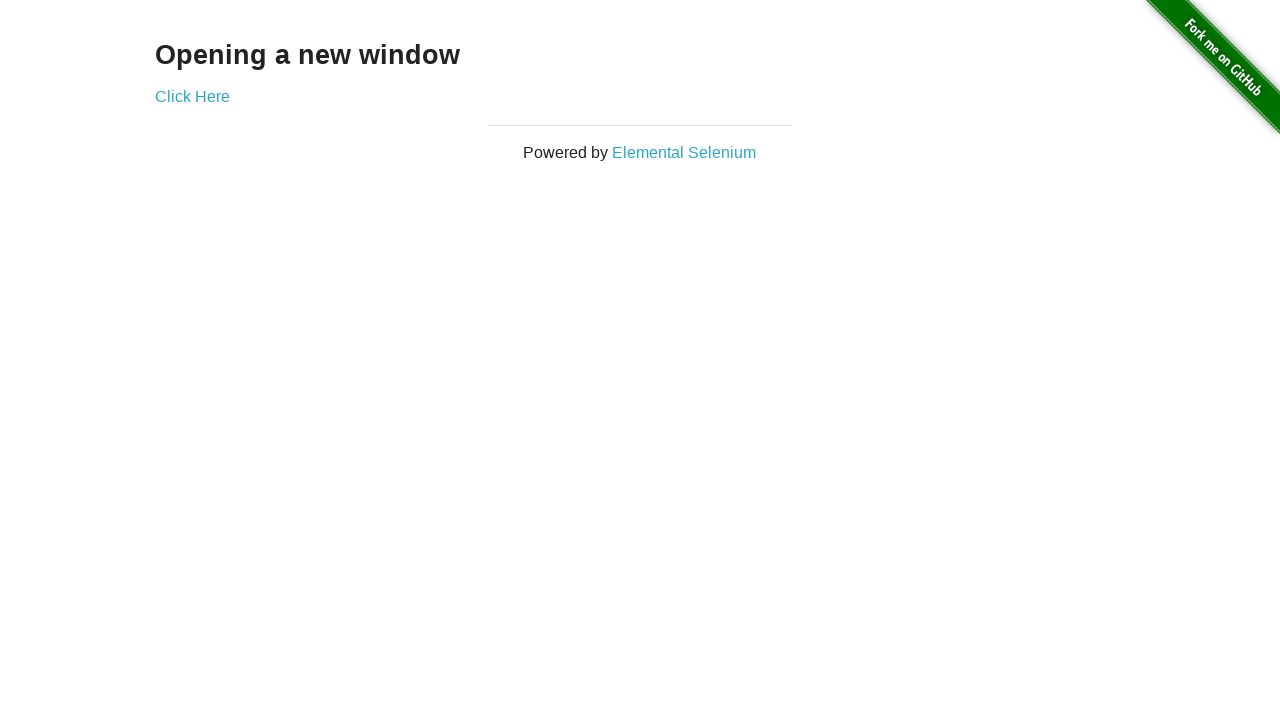

Retrieved heading text 'Opening a new window'
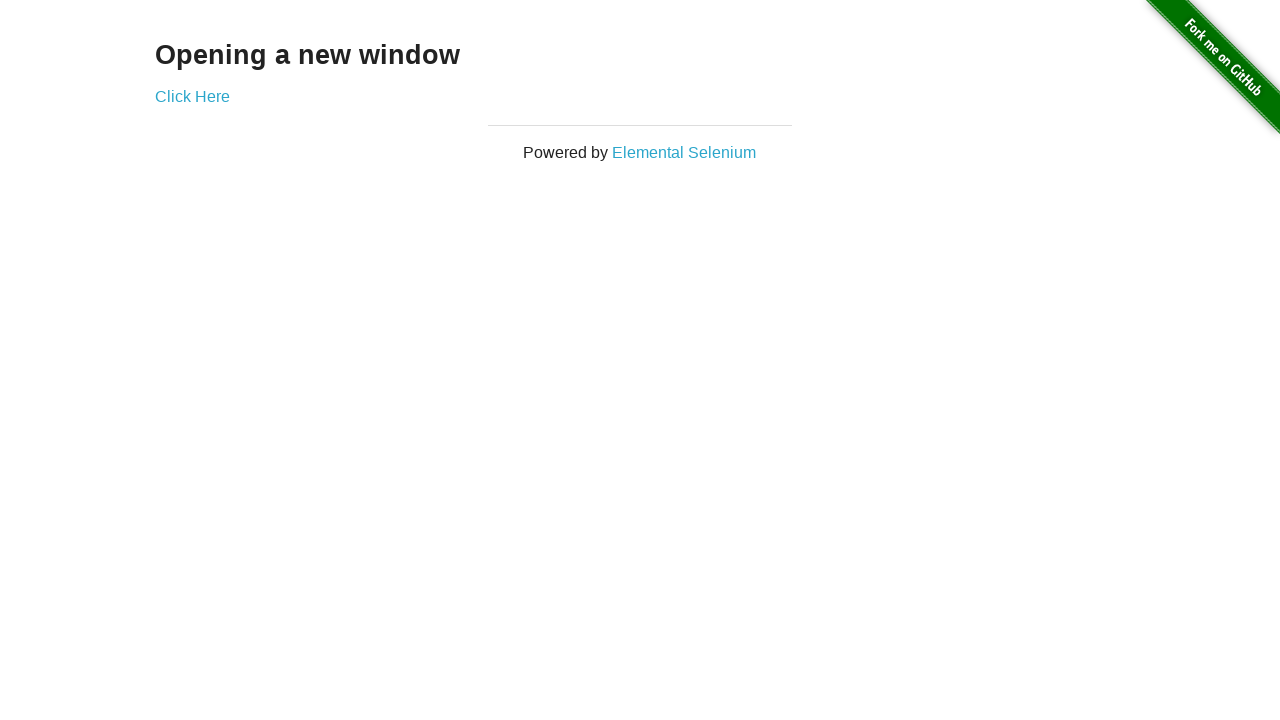

Verified heading text matches 'Opening a new window'
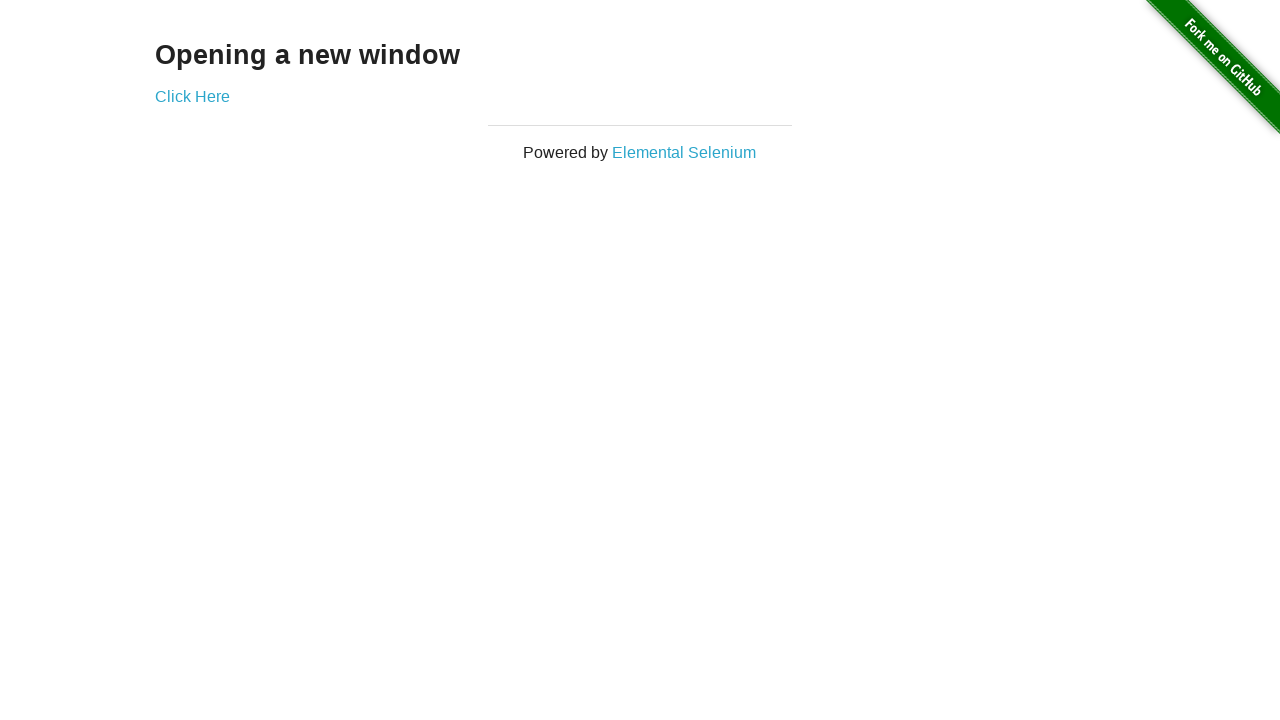

Verified main page title is 'The Internet'
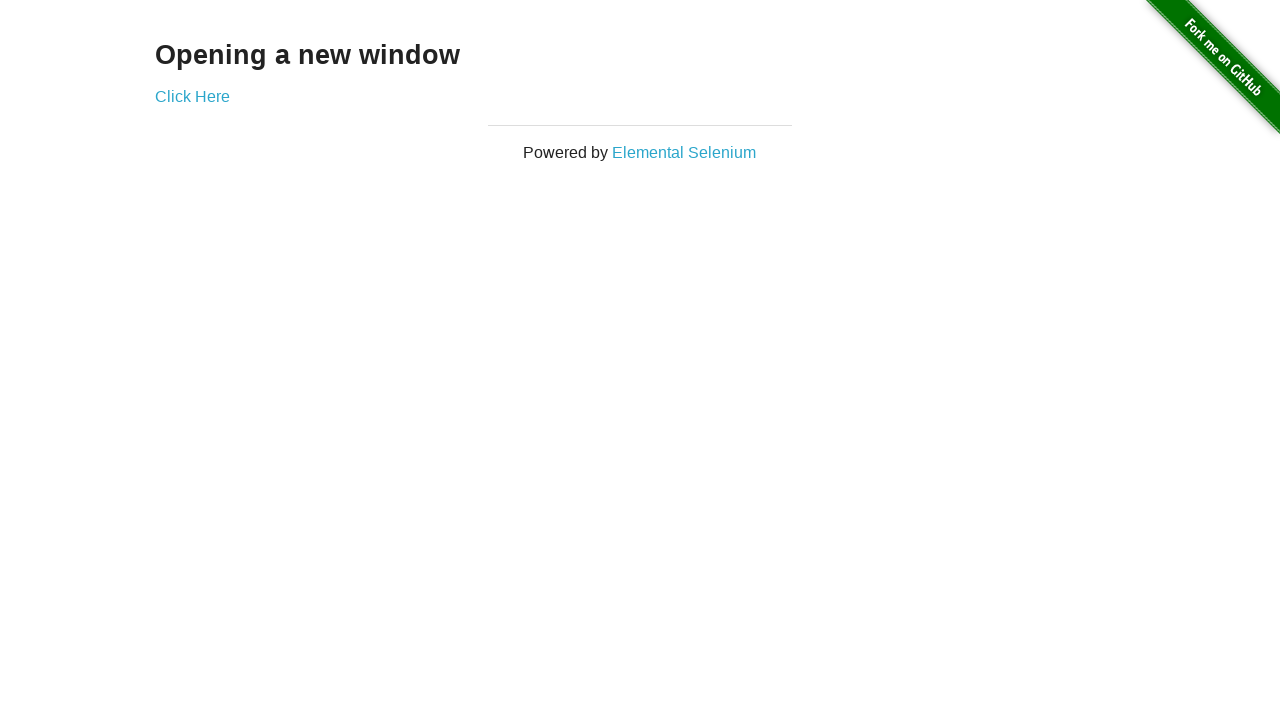

Clicked 'Click Here' link to open new window at (192, 96) on text=Click Here
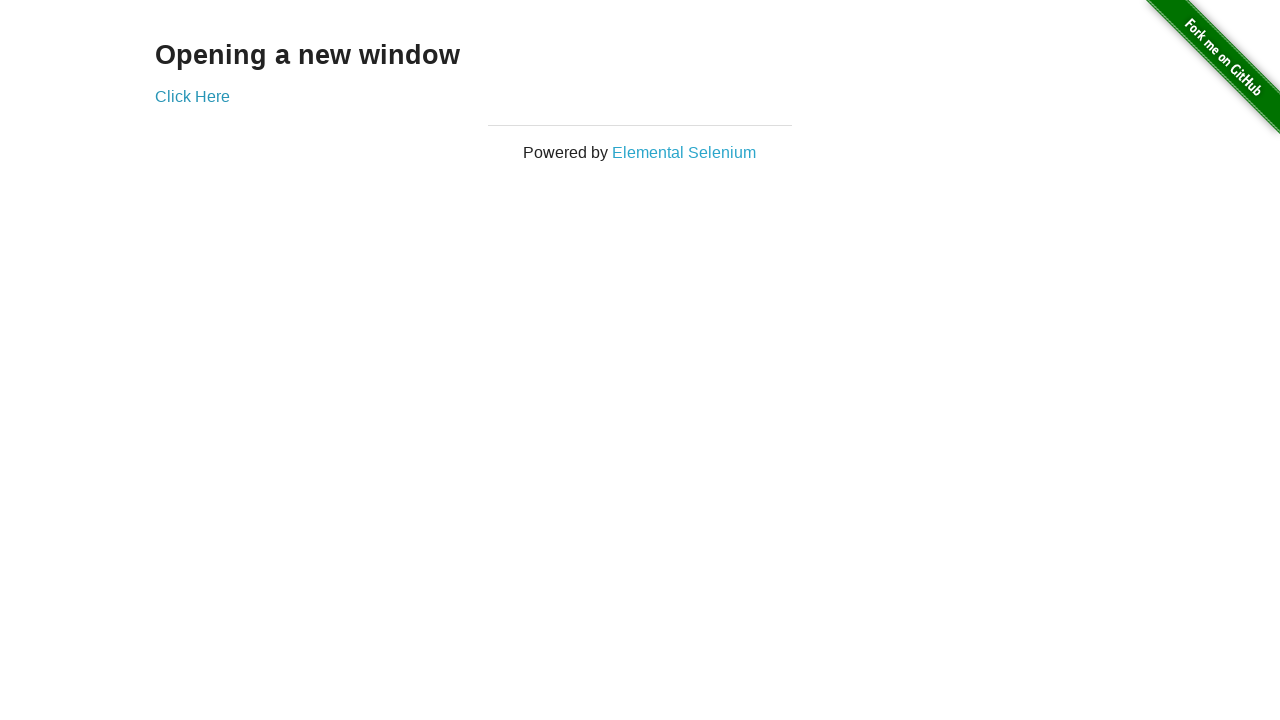

Captured new window popup
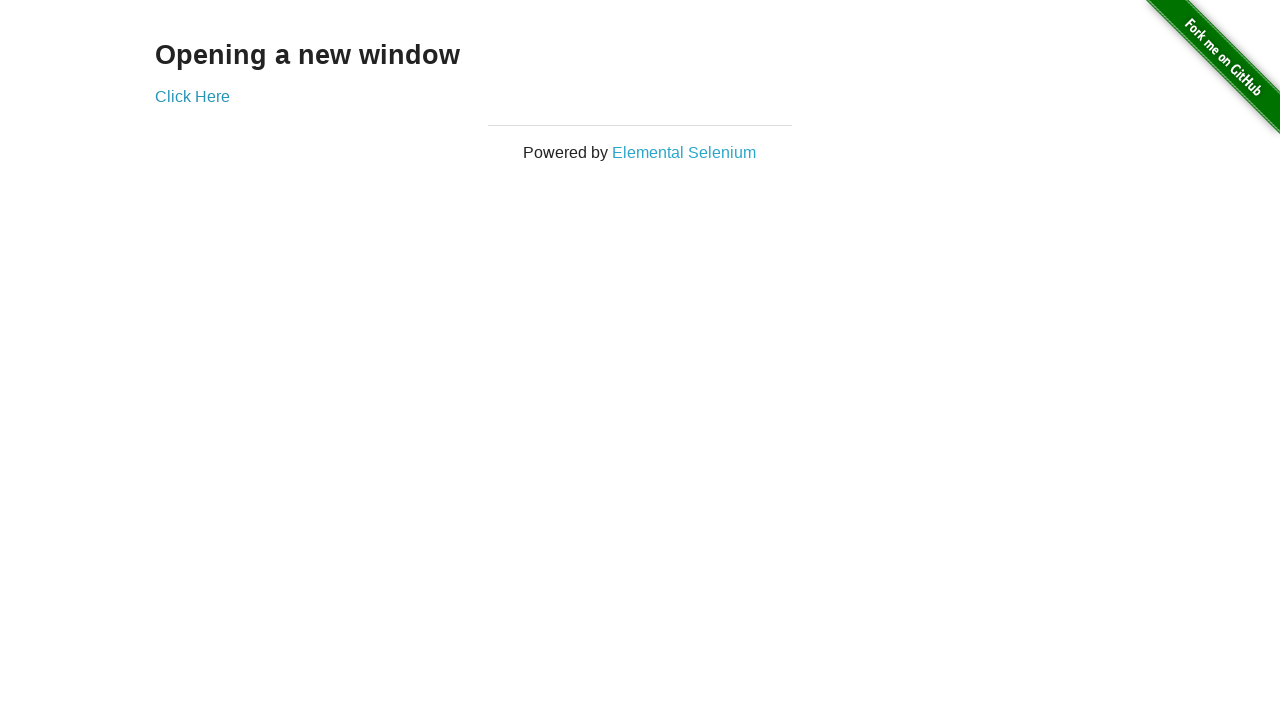

Verified new window title is 'New Window'
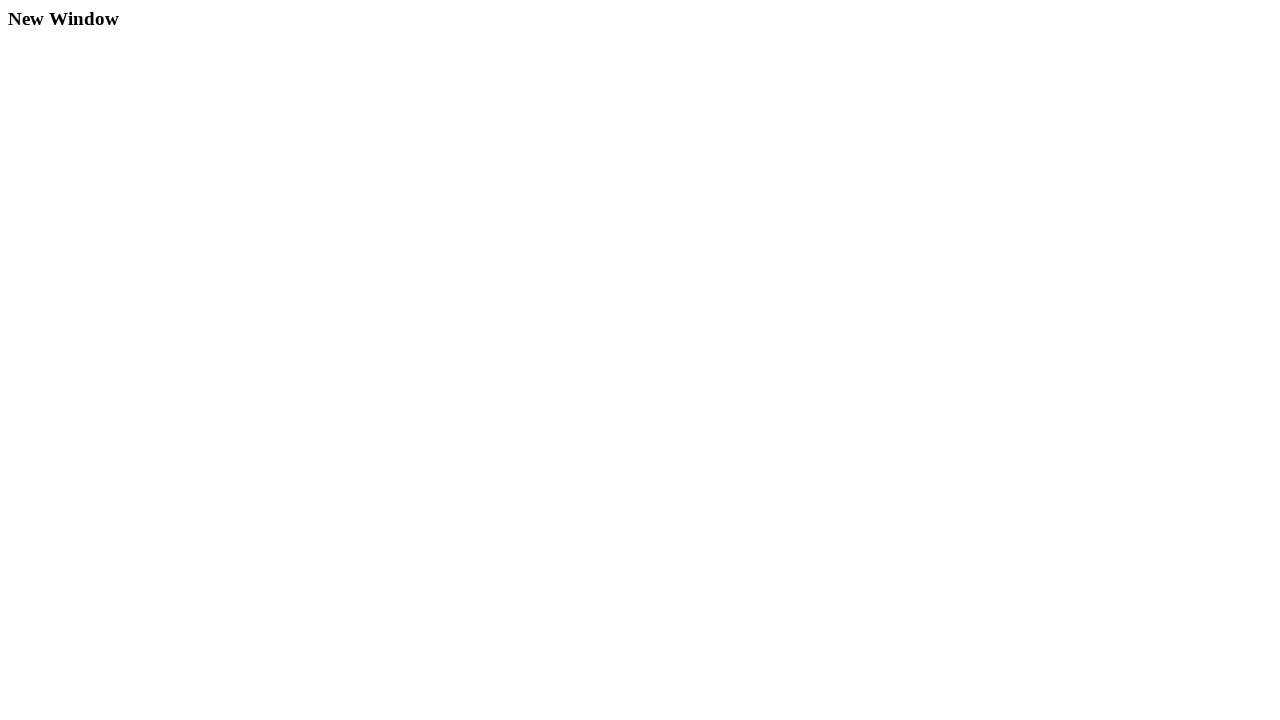

Retrieved heading text from new window
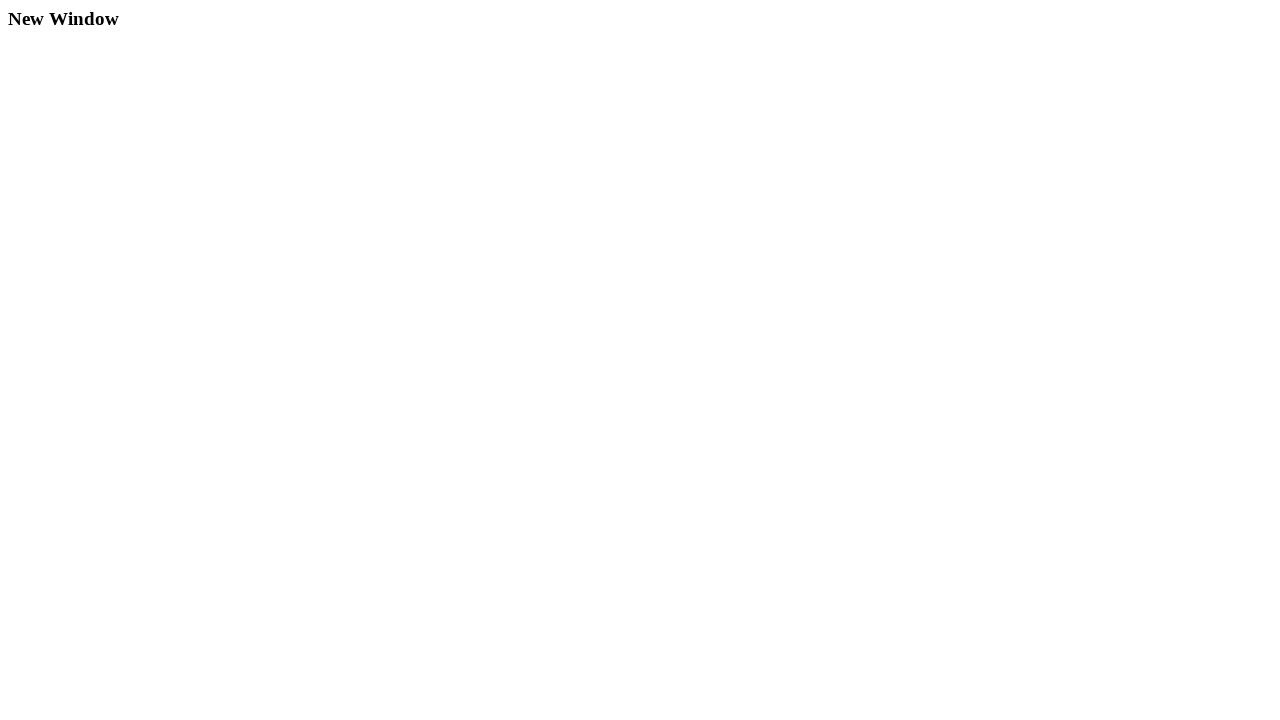

Verified new window heading text is 'New Window'
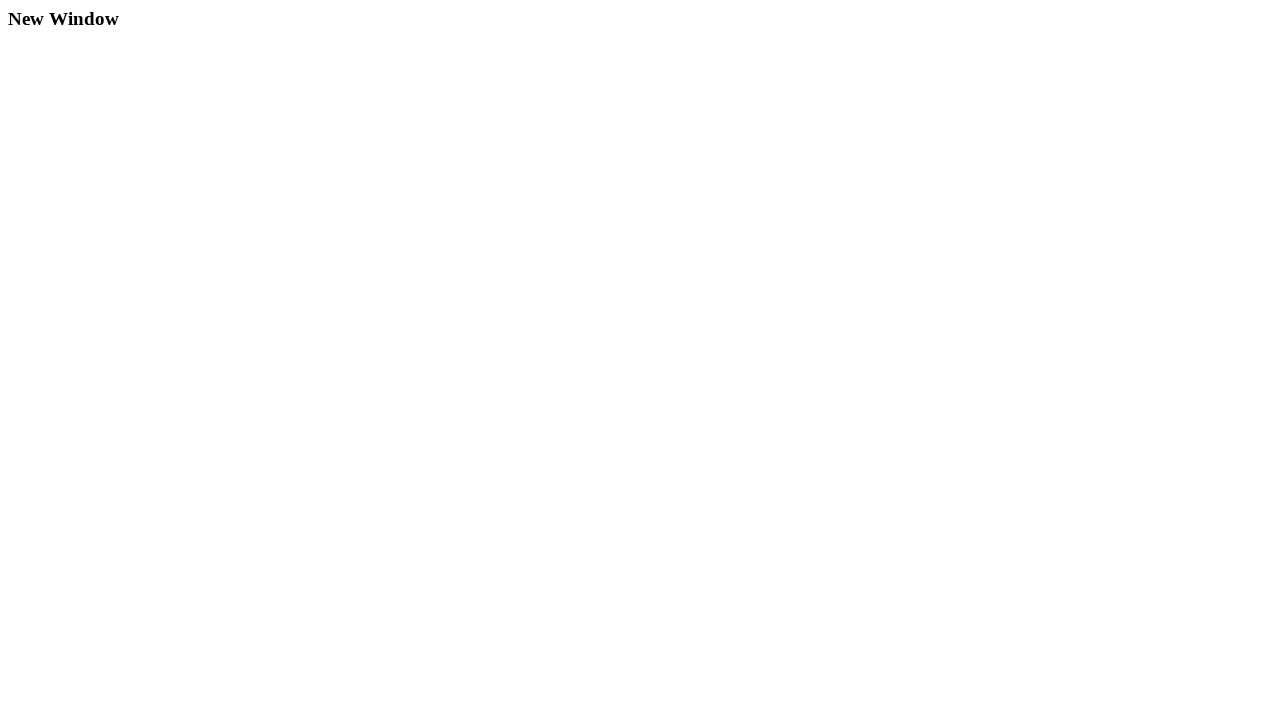

Verified main window title is still 'The Internet'
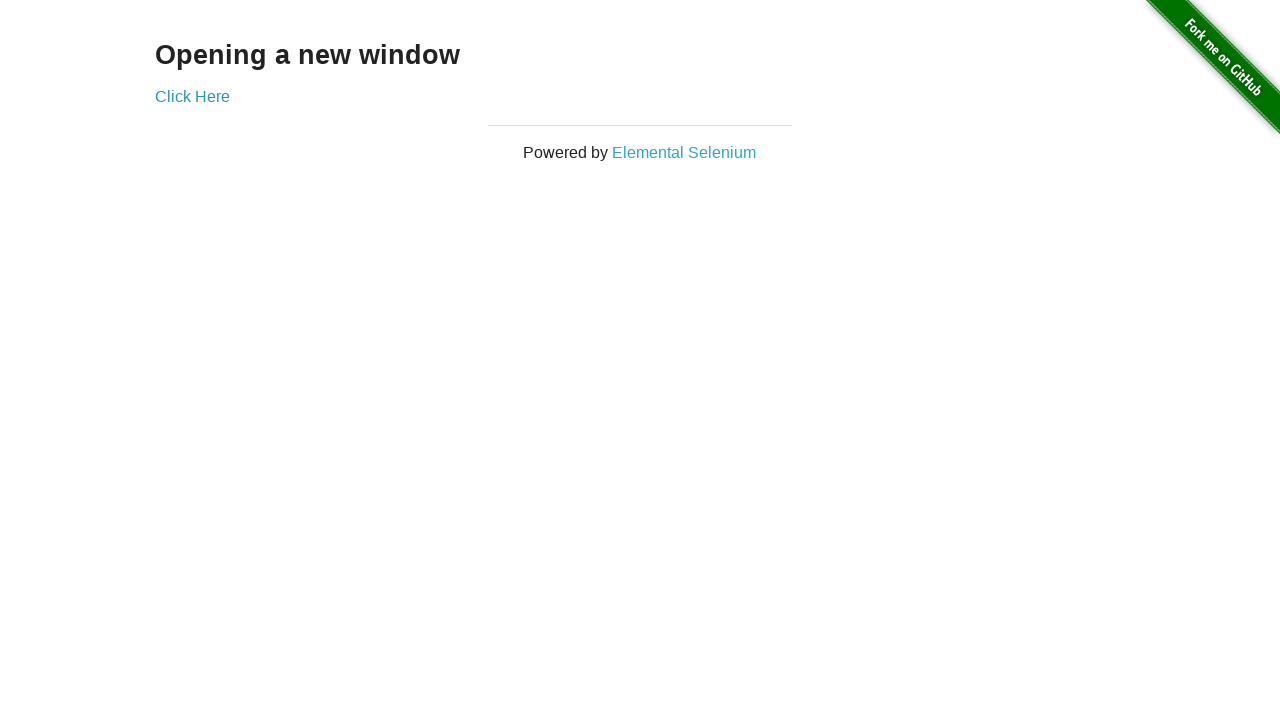

Closed the new window
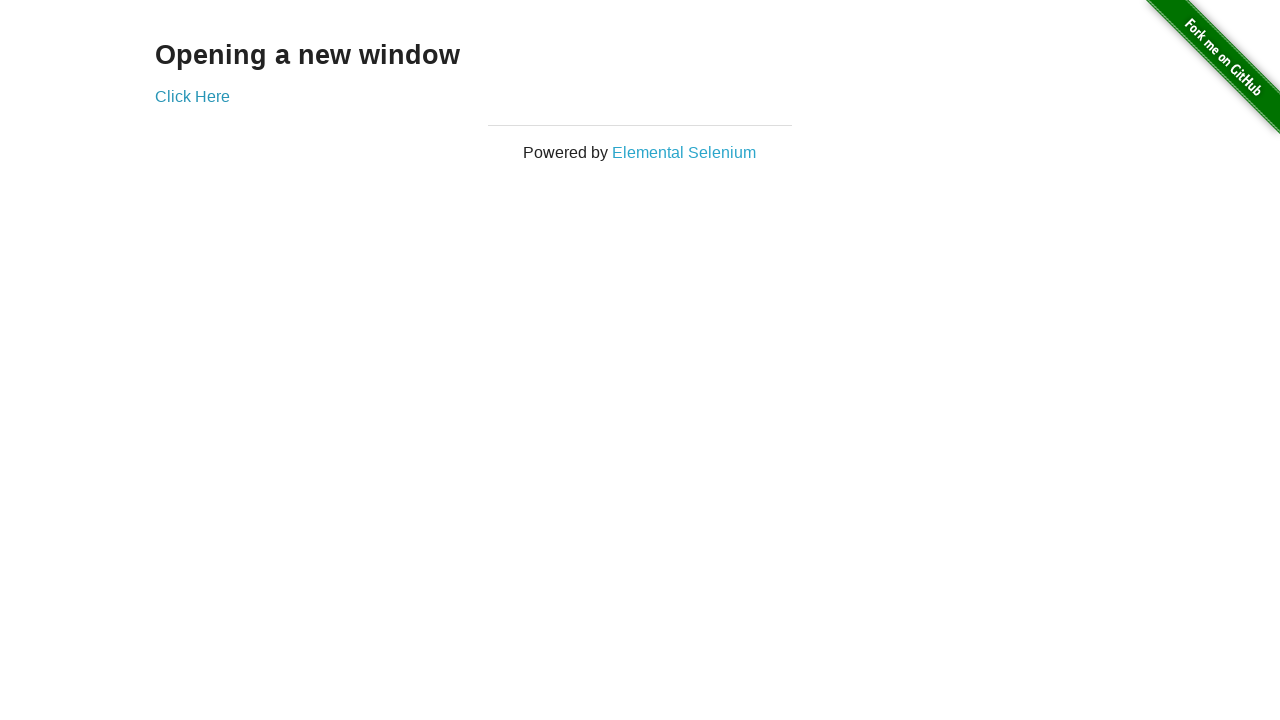

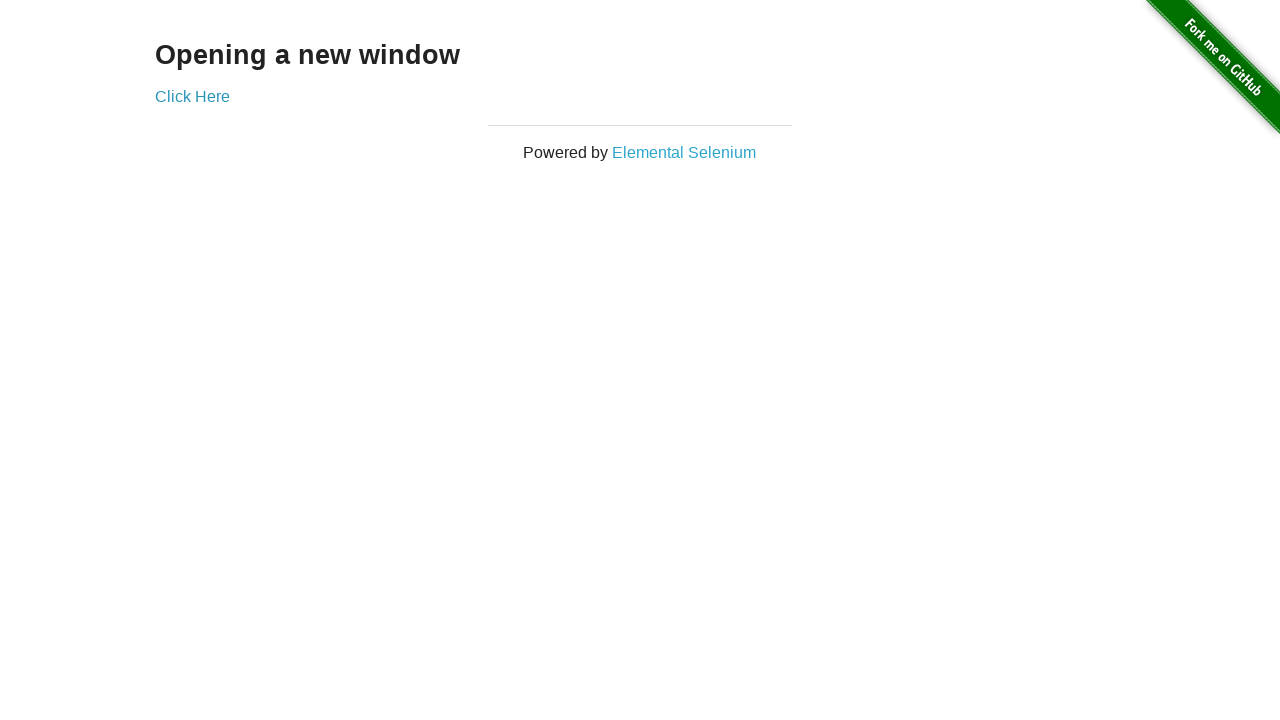